Tests the promo code validation on an e-commerce demo site by adding an item to cart, entering an invalid promo code, and verifying the error message is displayed

Starting URL: https://shopdemo.e-junkie.com/

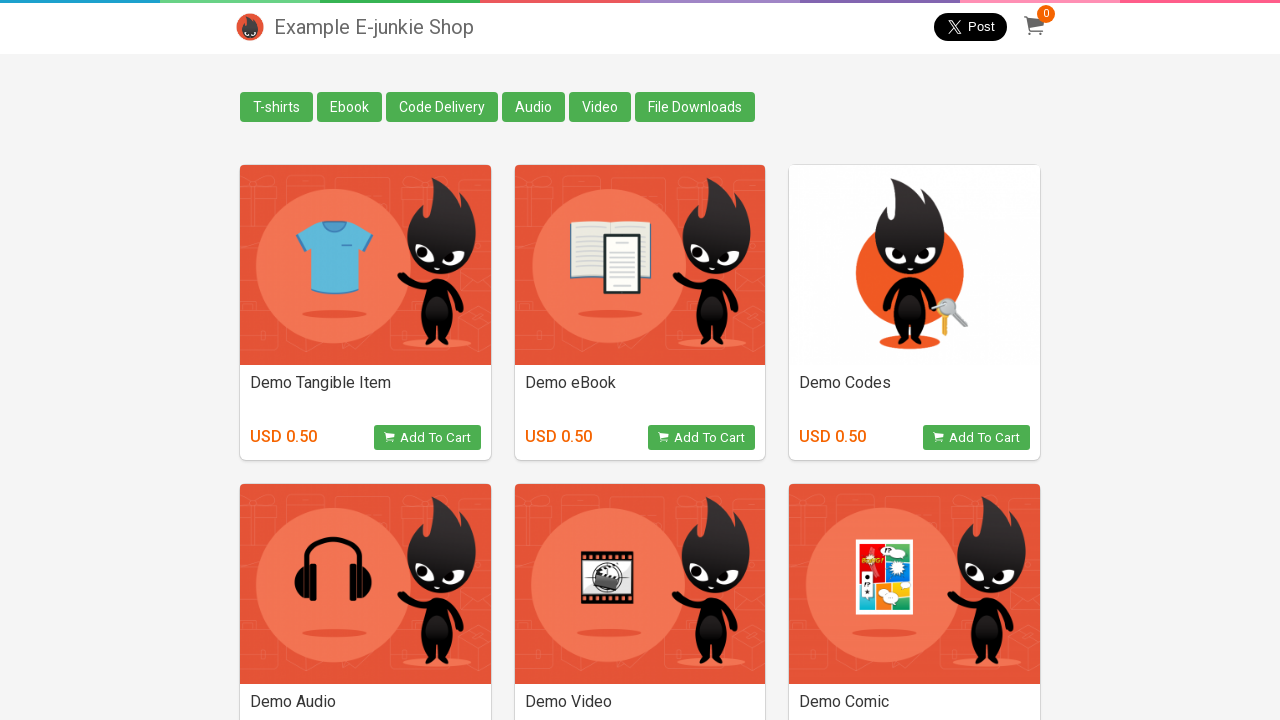

Clicked 'Add to Cart' button for Demo eBook at (702, 438) on xpath=//h4[text()='Demo eBook']/following-sibling::button
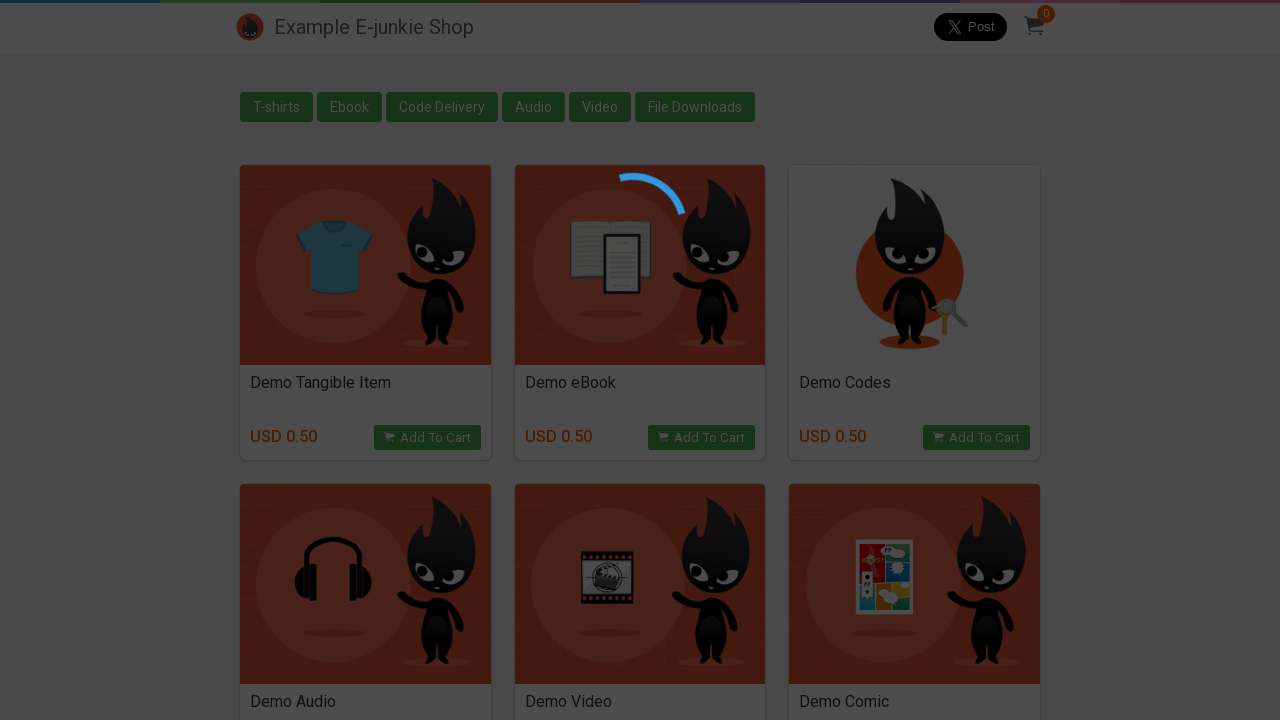

Waited for checkout iframe to load
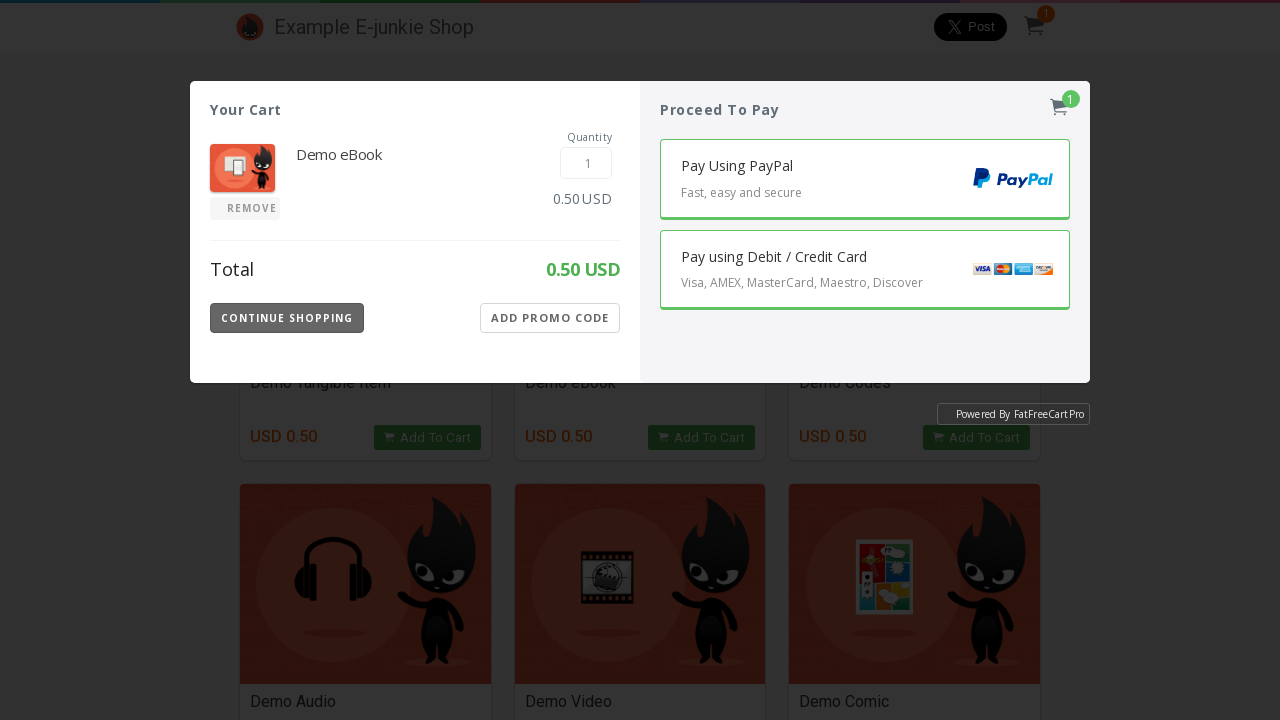

Accessed iframe content frame
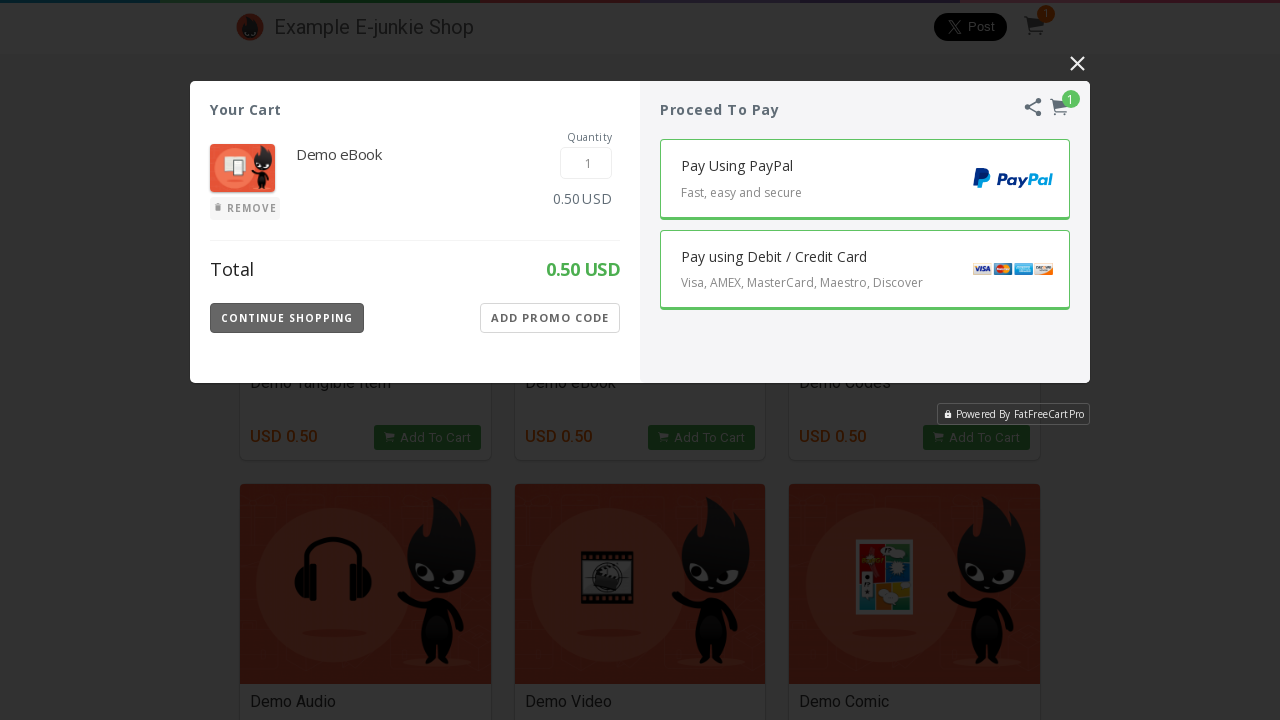

Waited for 'Apply Promo Code' button to become visible
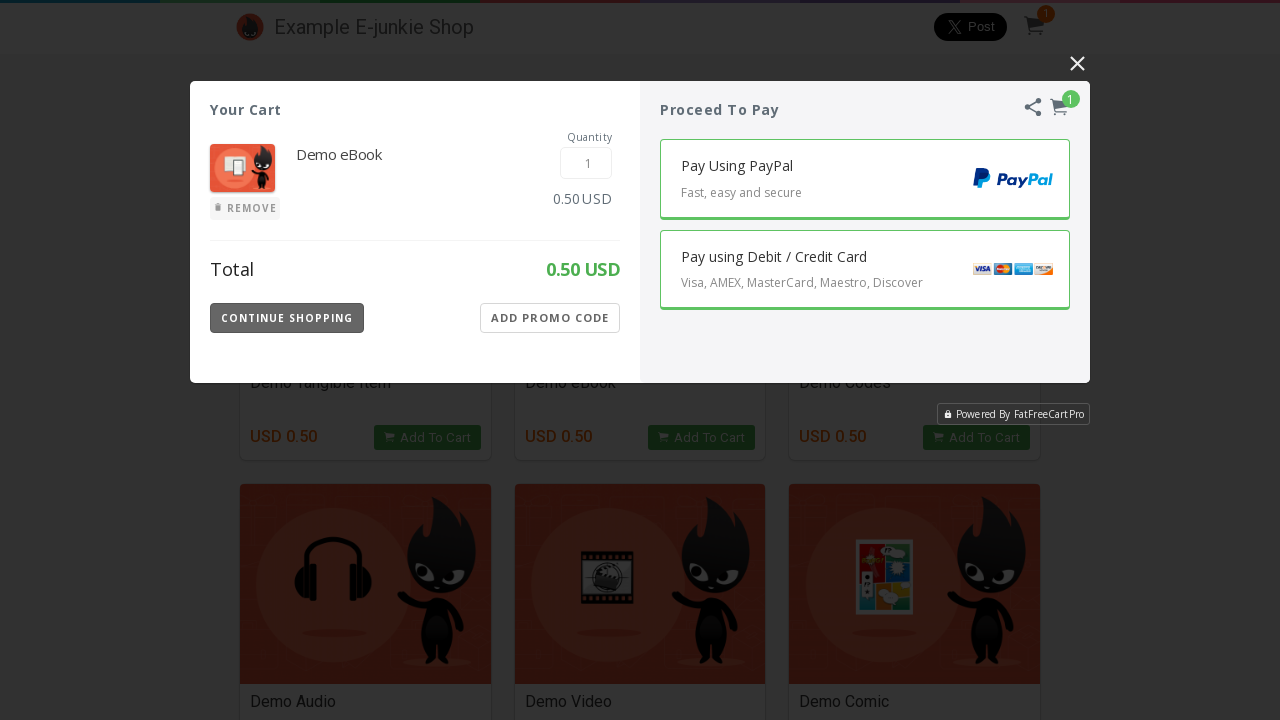

Clicked 'Apply Promo Code' button to reveal promo code input field at (550, 318) on button.Apply-Button.Show-Promo-Code-Button
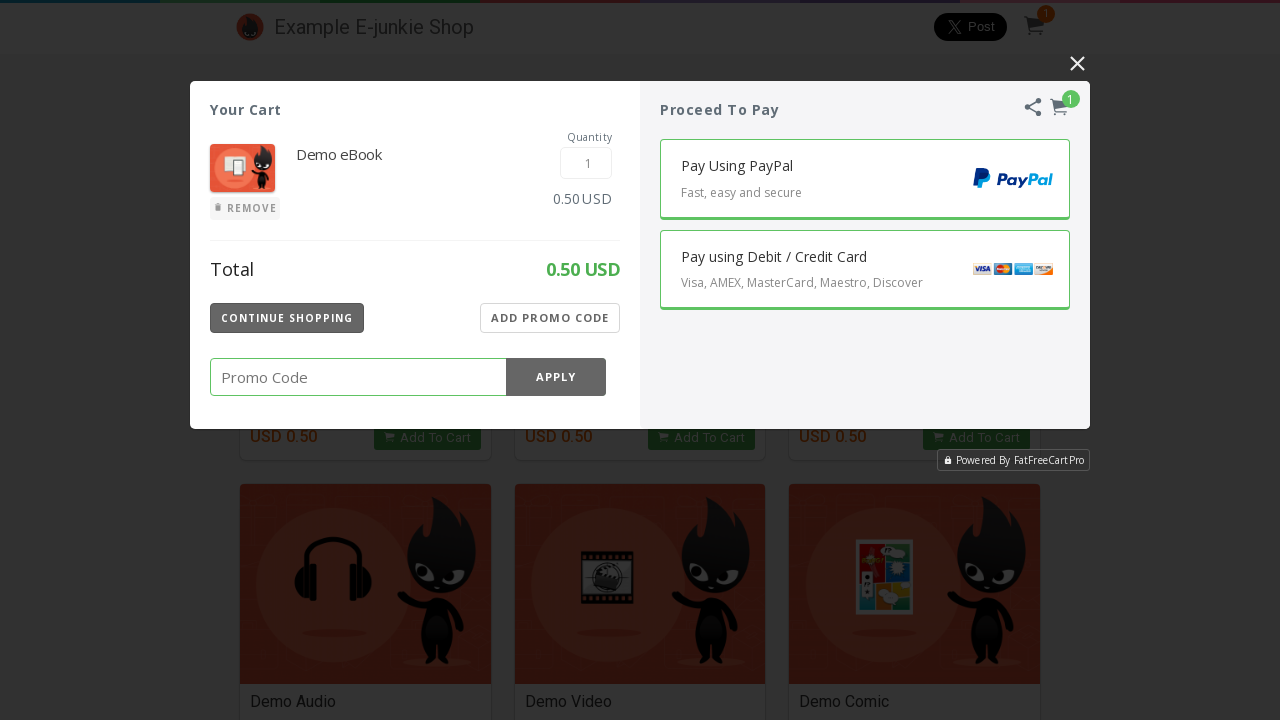

Waited for promo code input field to become visible
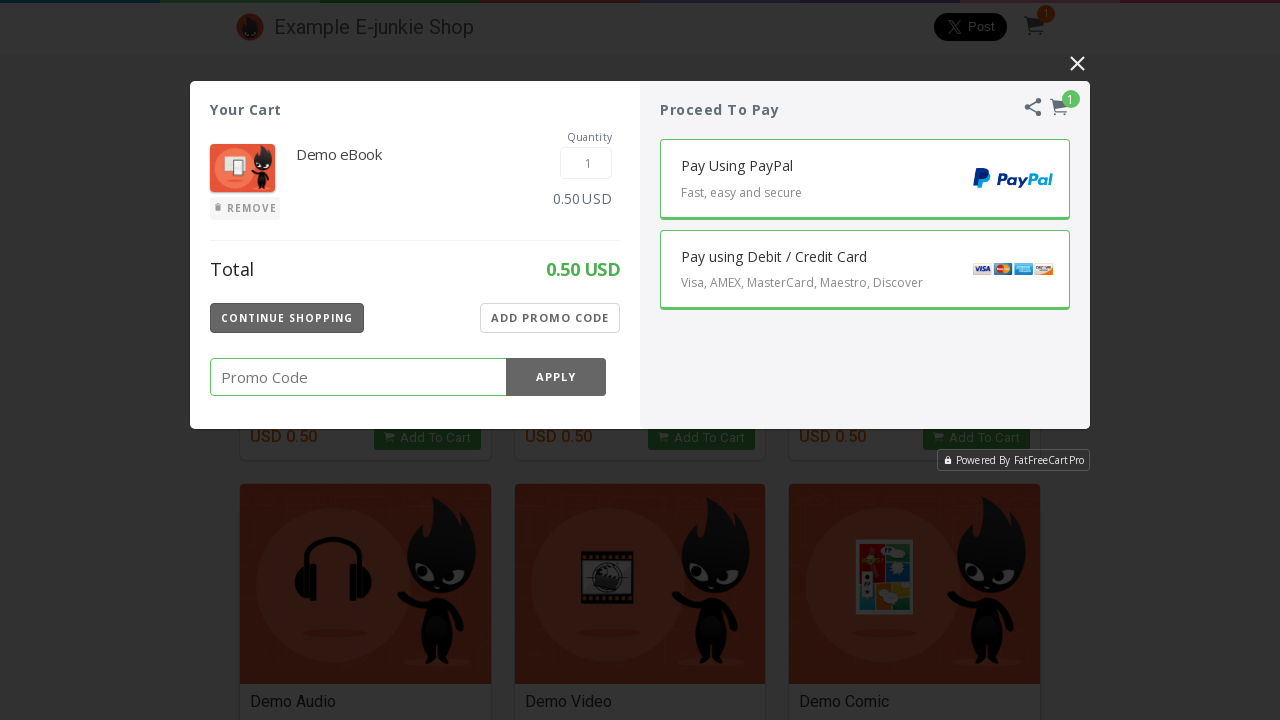

Entered invalid promo code '123456789' in the input field on input.Promo-Code-Value
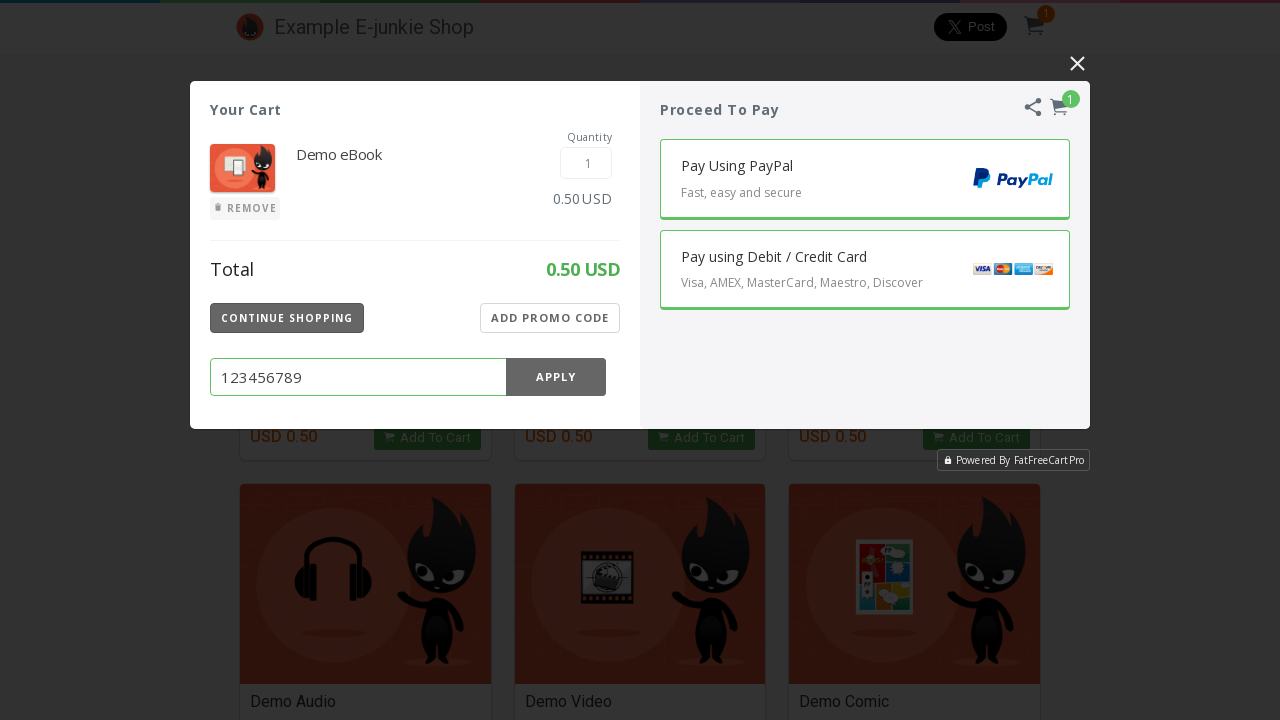

Clicked the Apply button to validate promo code at (556, 377) on button.Promo-Apply
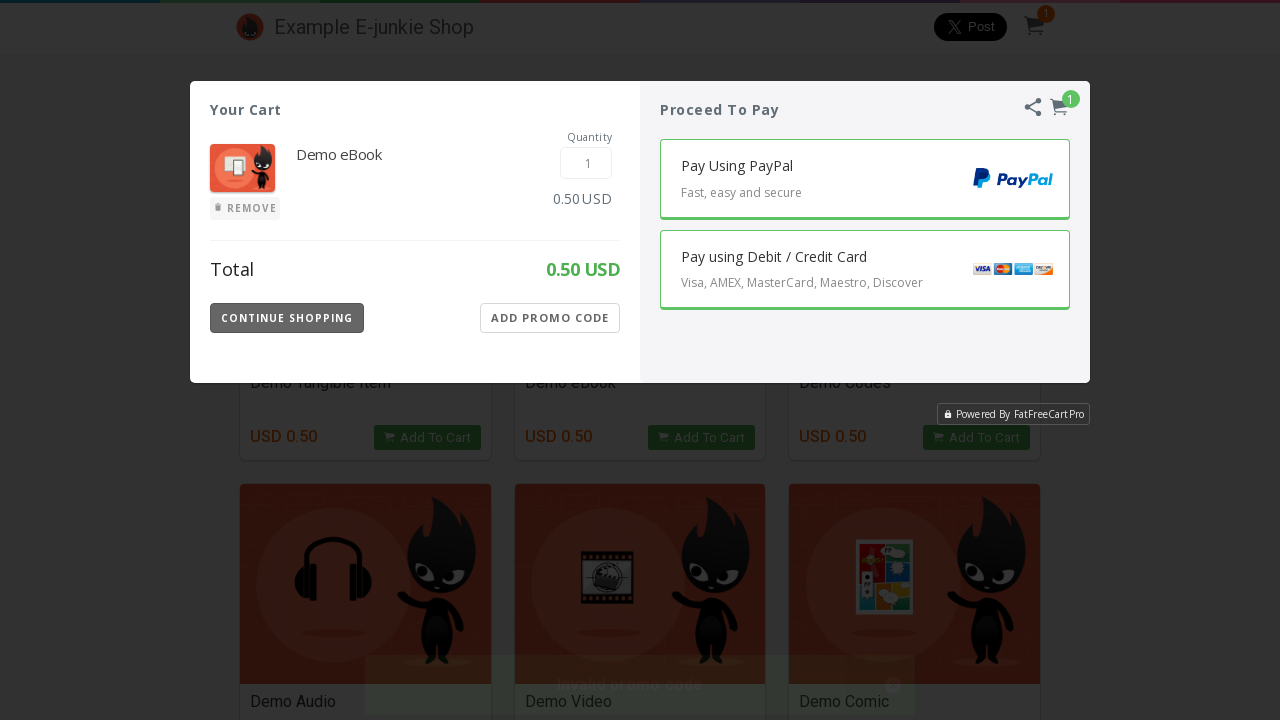

Verified 'Invalid promo code' error message is displayed
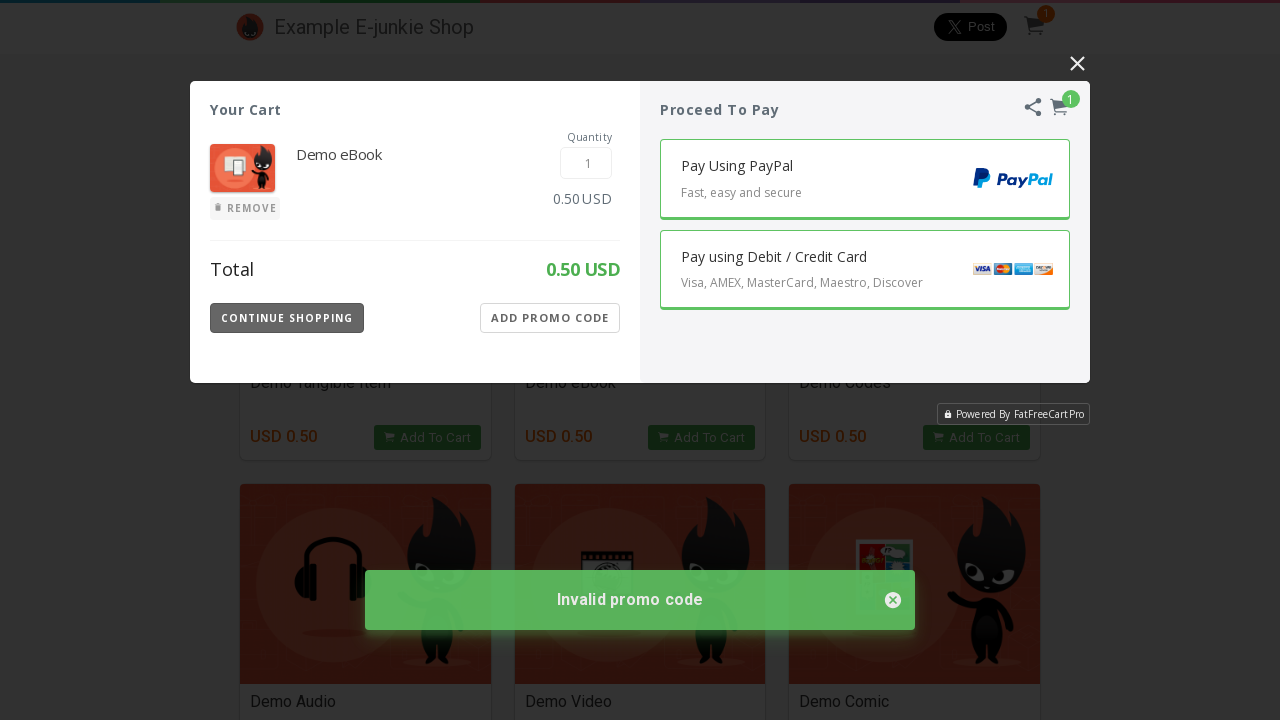

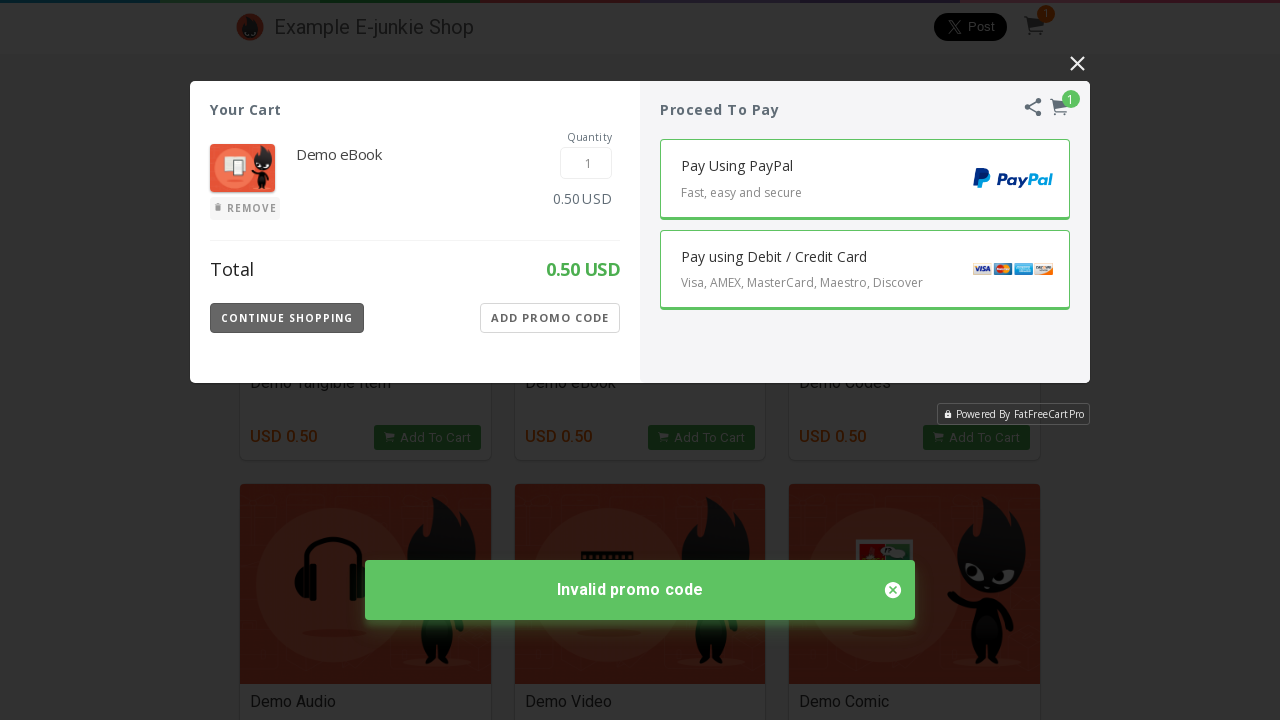